Tests the product search functionality on automationexercise.com by navigating to the products page, searching for "Saree", and verifying that search results are displayed.

Starting URL: https://automationexercise.com/

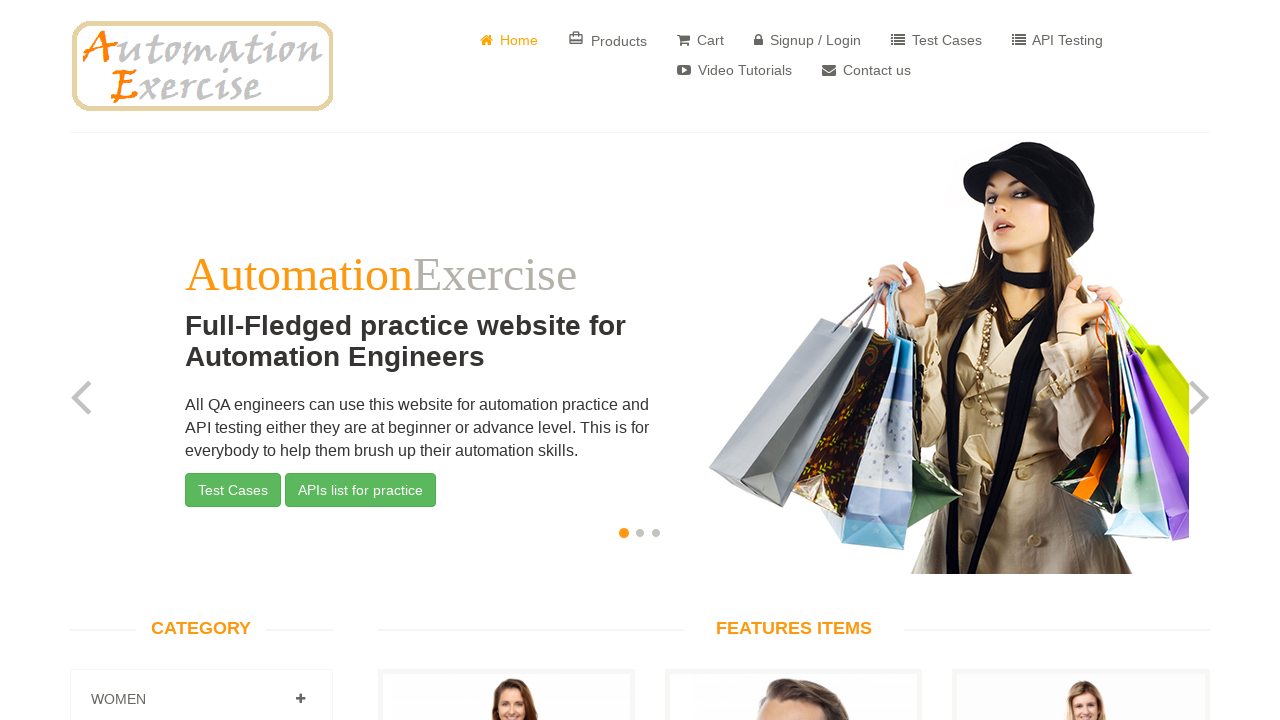

Suppressed alert dialogs
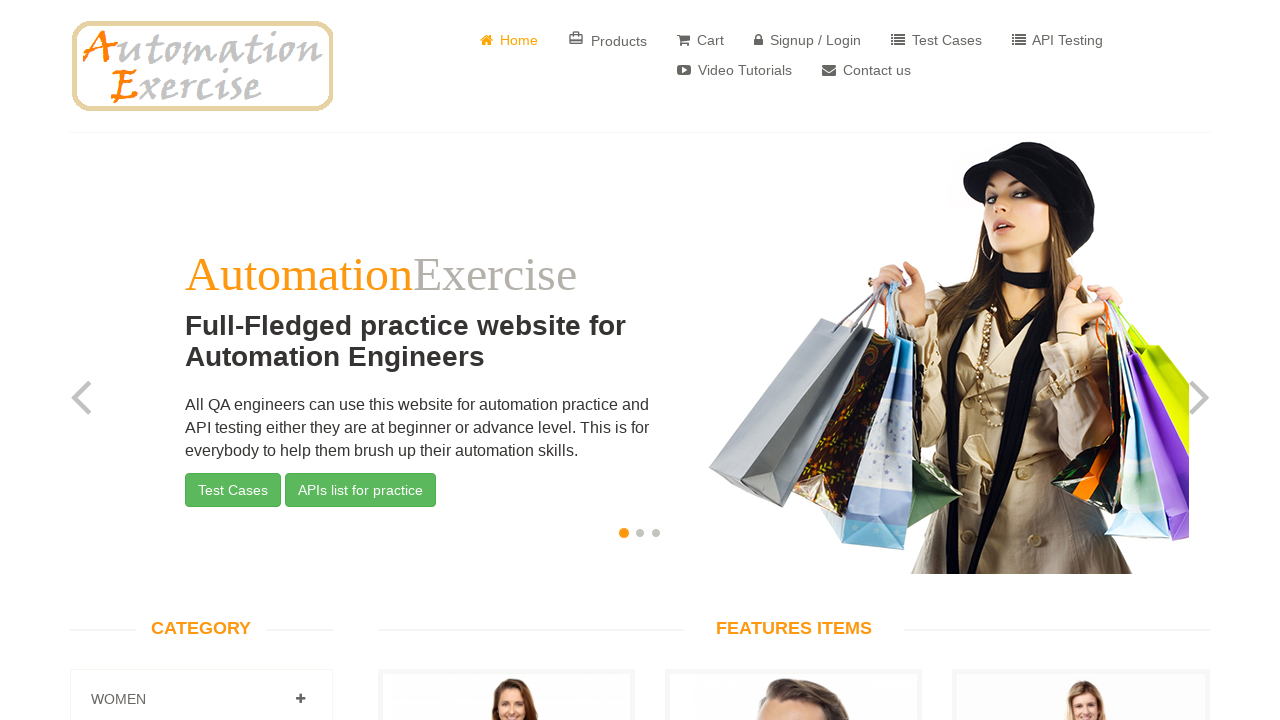

Clicked on Products link in navigation at (608, 40) on a[href='/products']
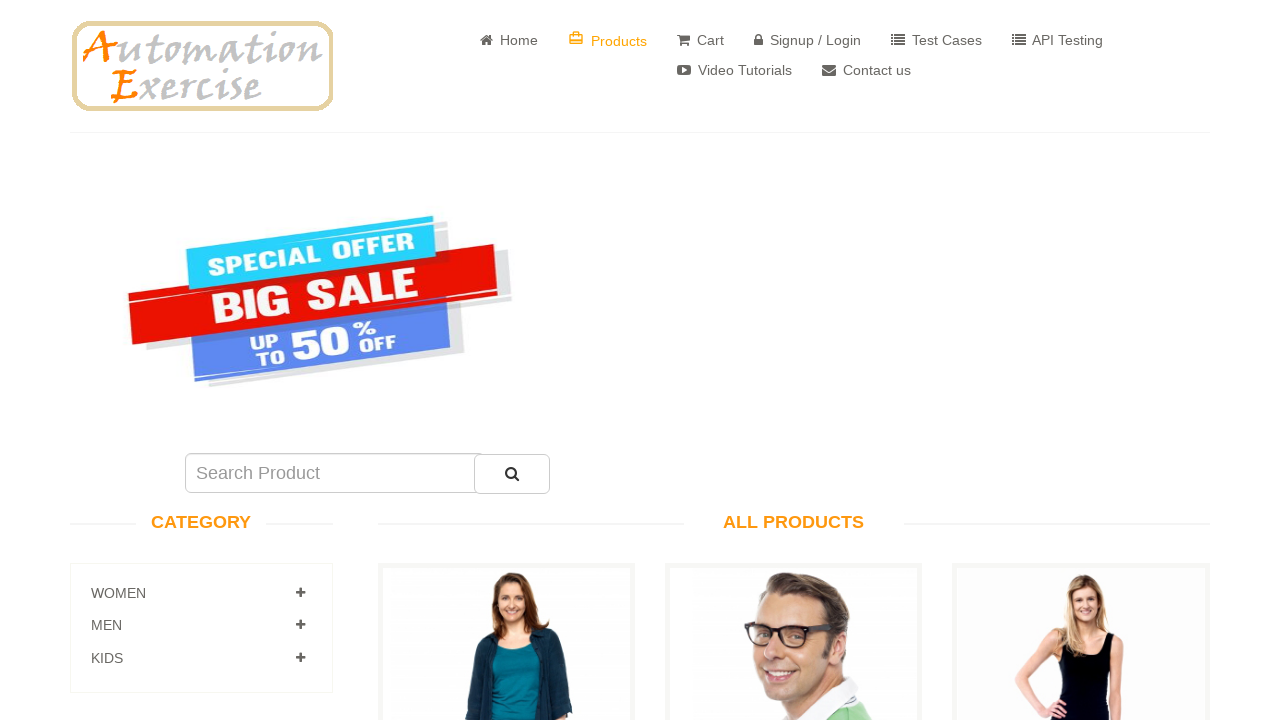

Products page loaded with search box visible
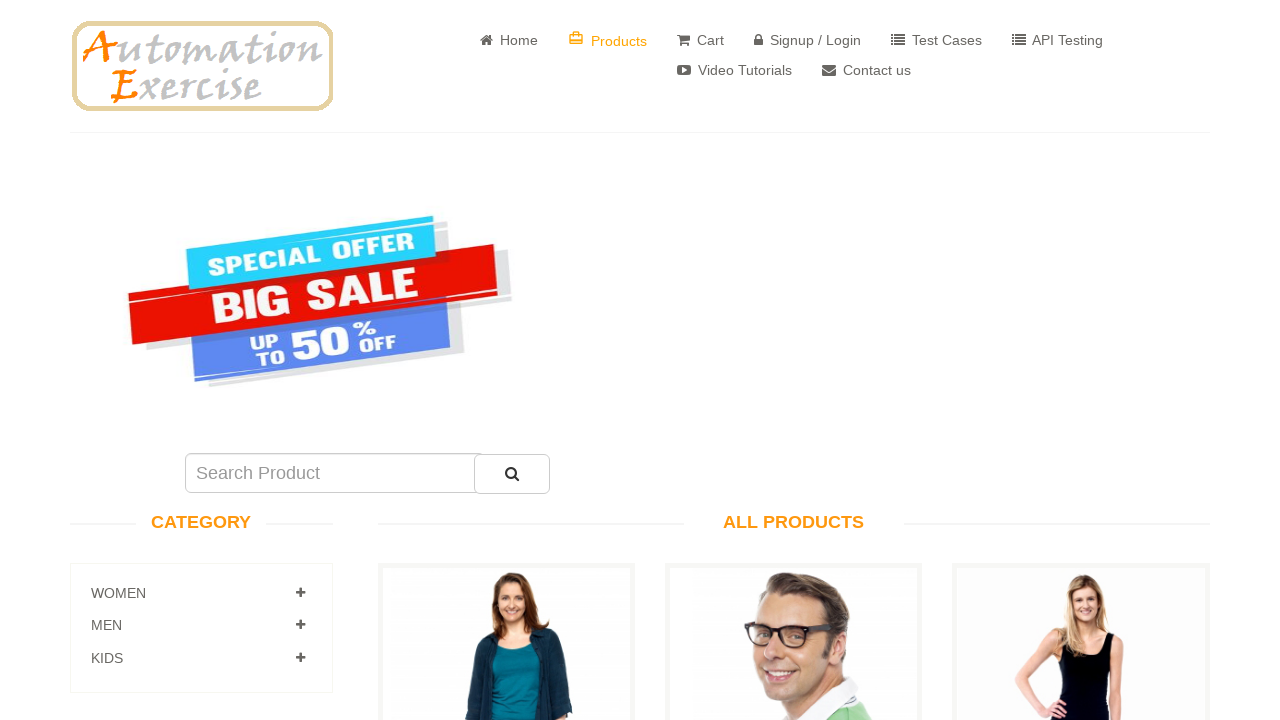

Entered 'Saree' in the search box on input[name='search']
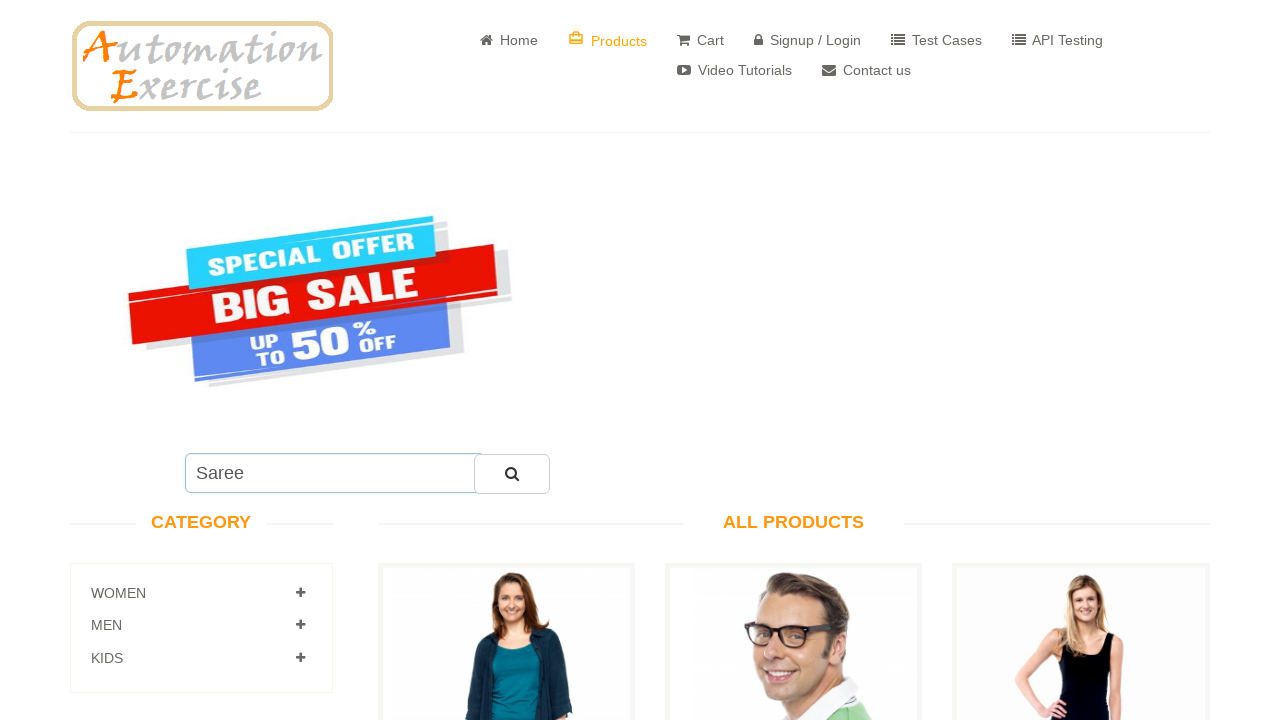

Clicked the search submit button at (512, 474) on #submit_search
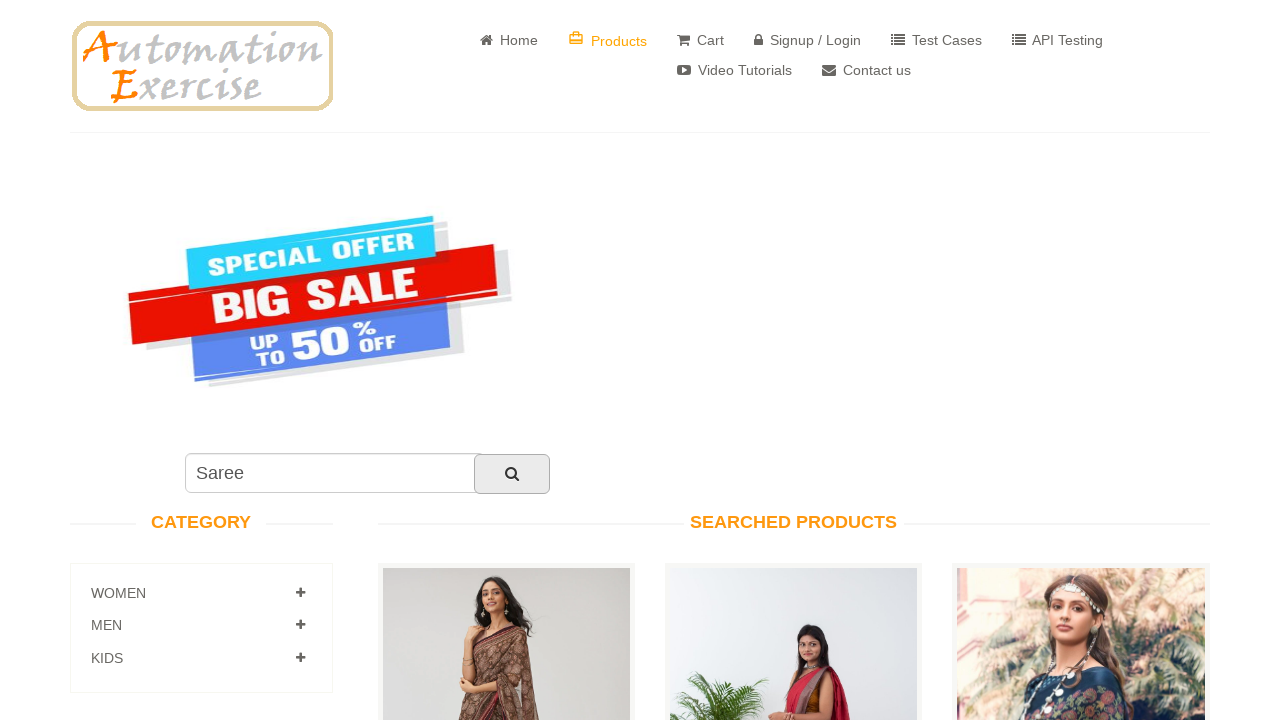

Search results for 'Saree' loaded successfully
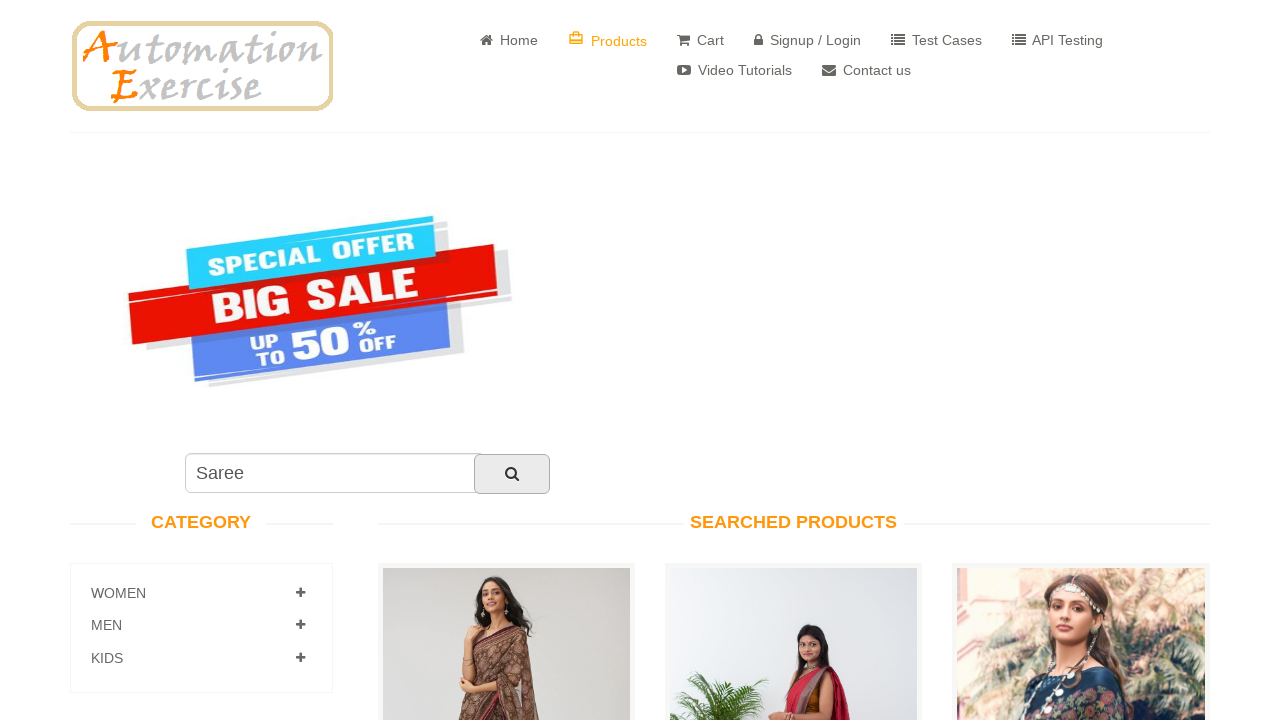

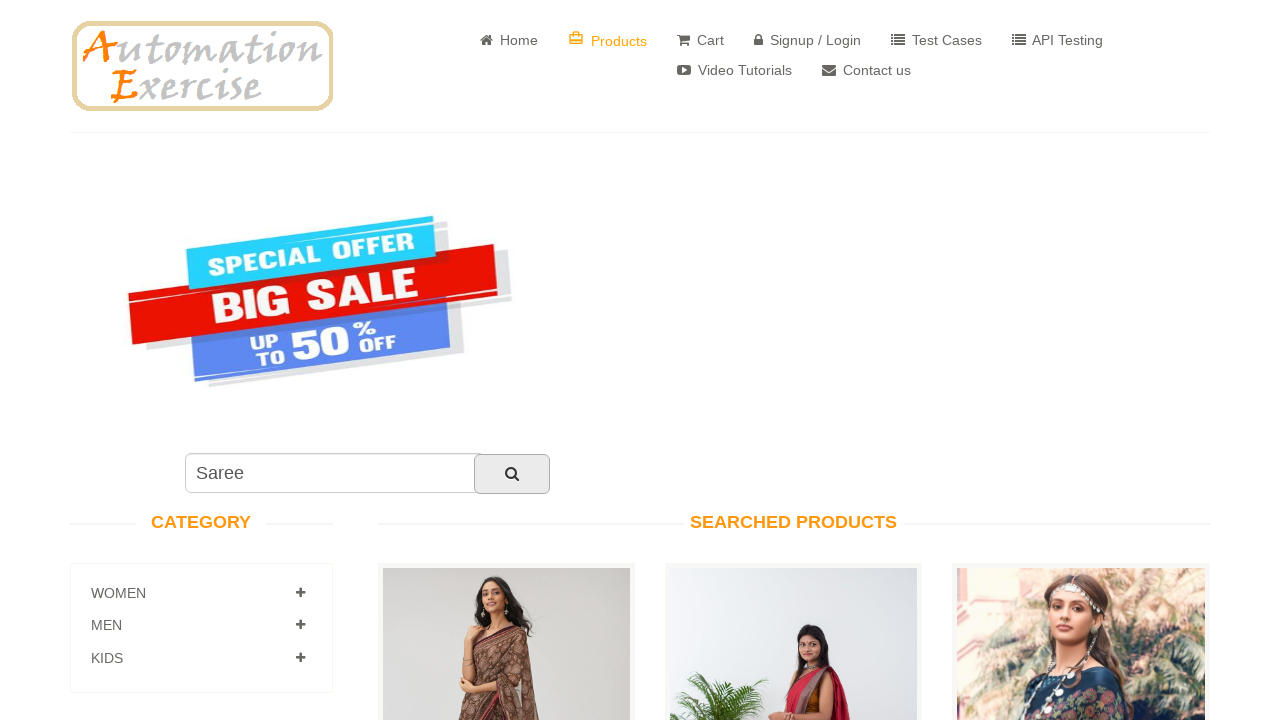